Tests drag and drop action by dragging element 'box A' onto element 'box B'.

Starting URL: https://crossbrowsertesting.github.io/drag-and-drop

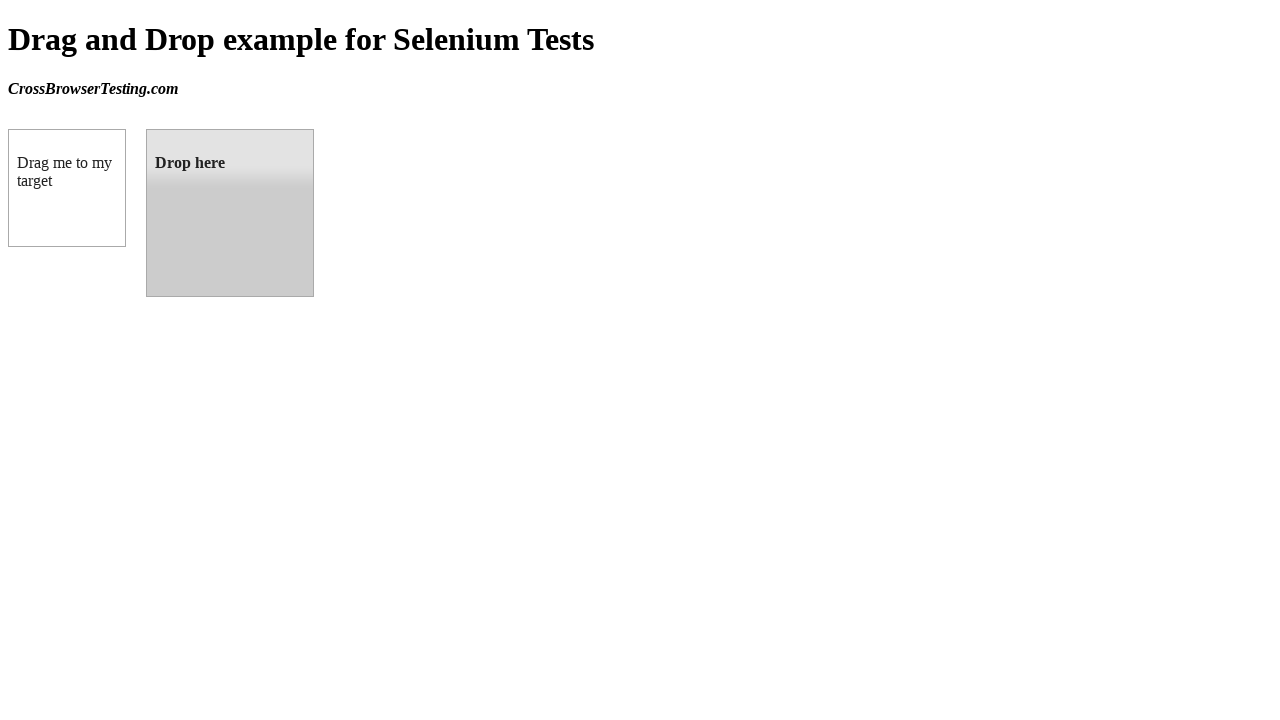

Navigated to drag and drop test page
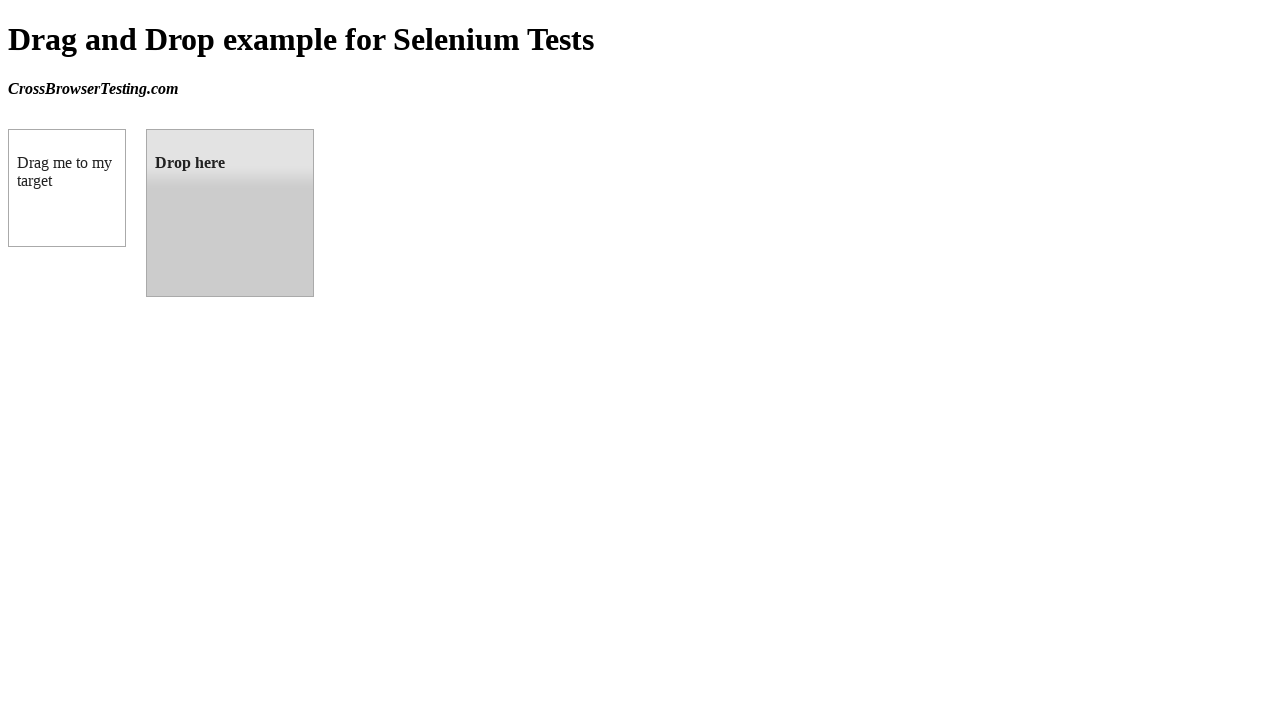

Located 'box A' element (draggable)
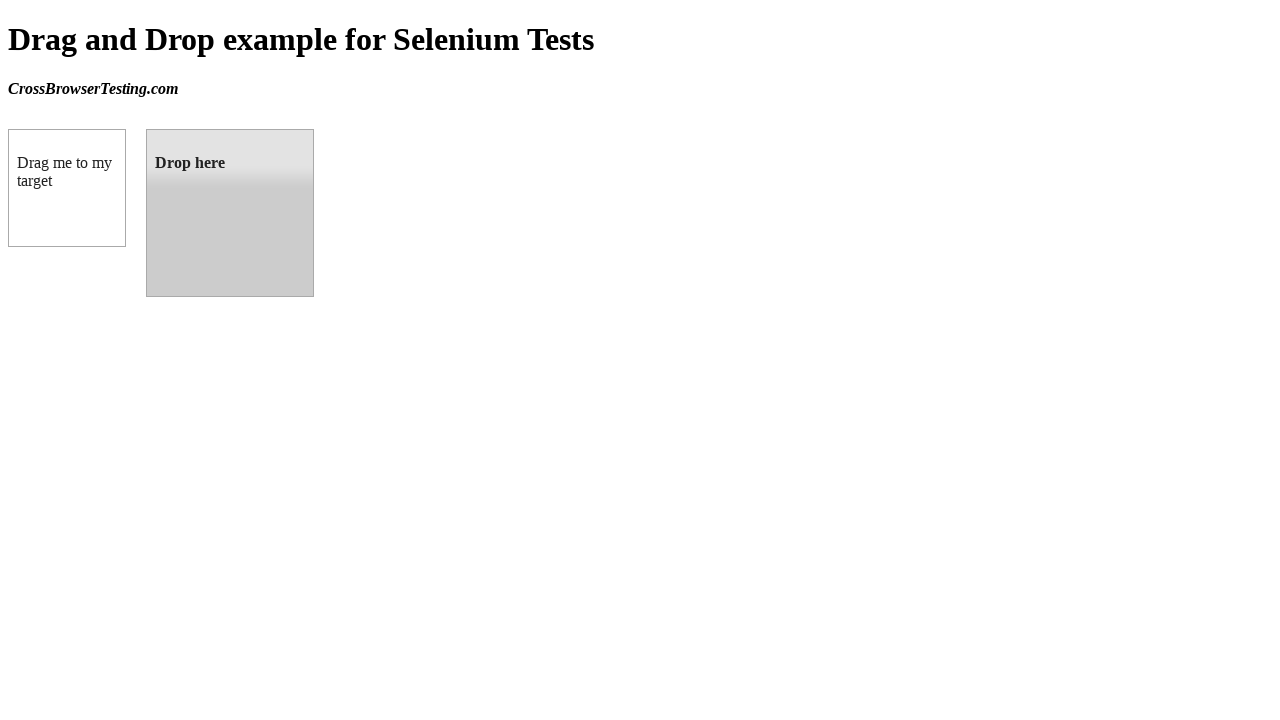

Located 'box B' element (droppable)
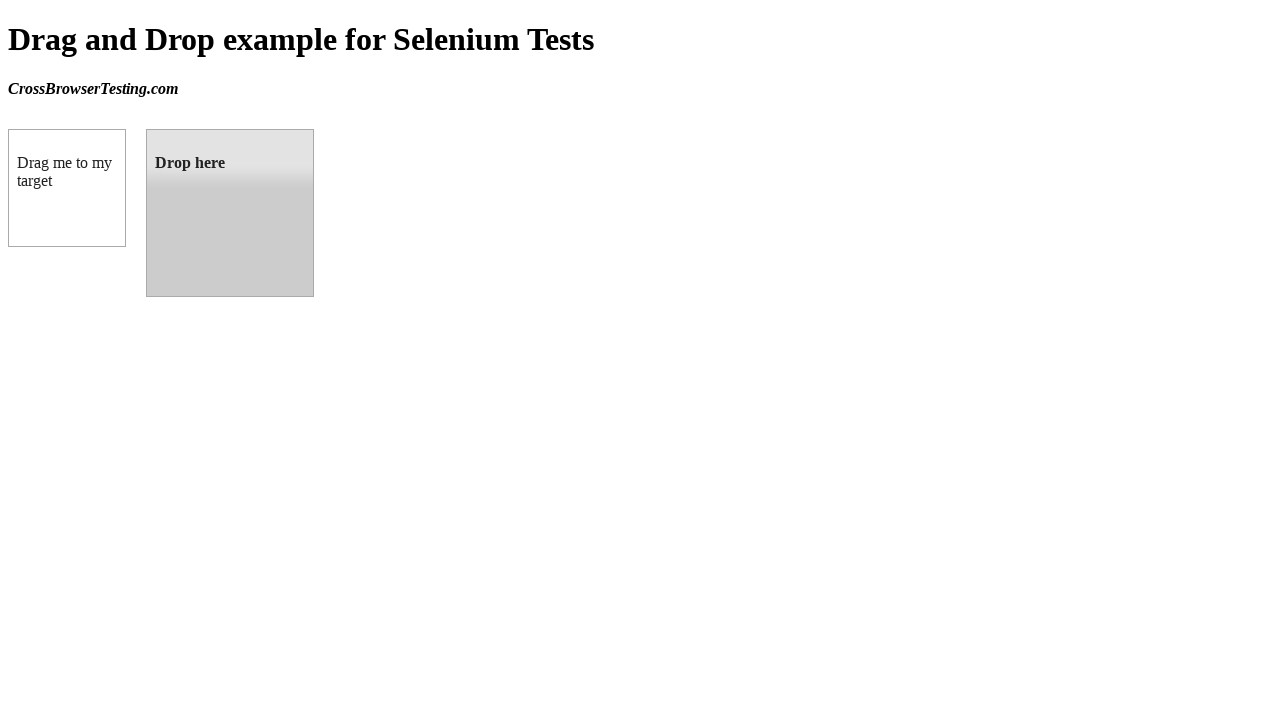

Dragged 'box A' onto 'box B' at (230, 213)
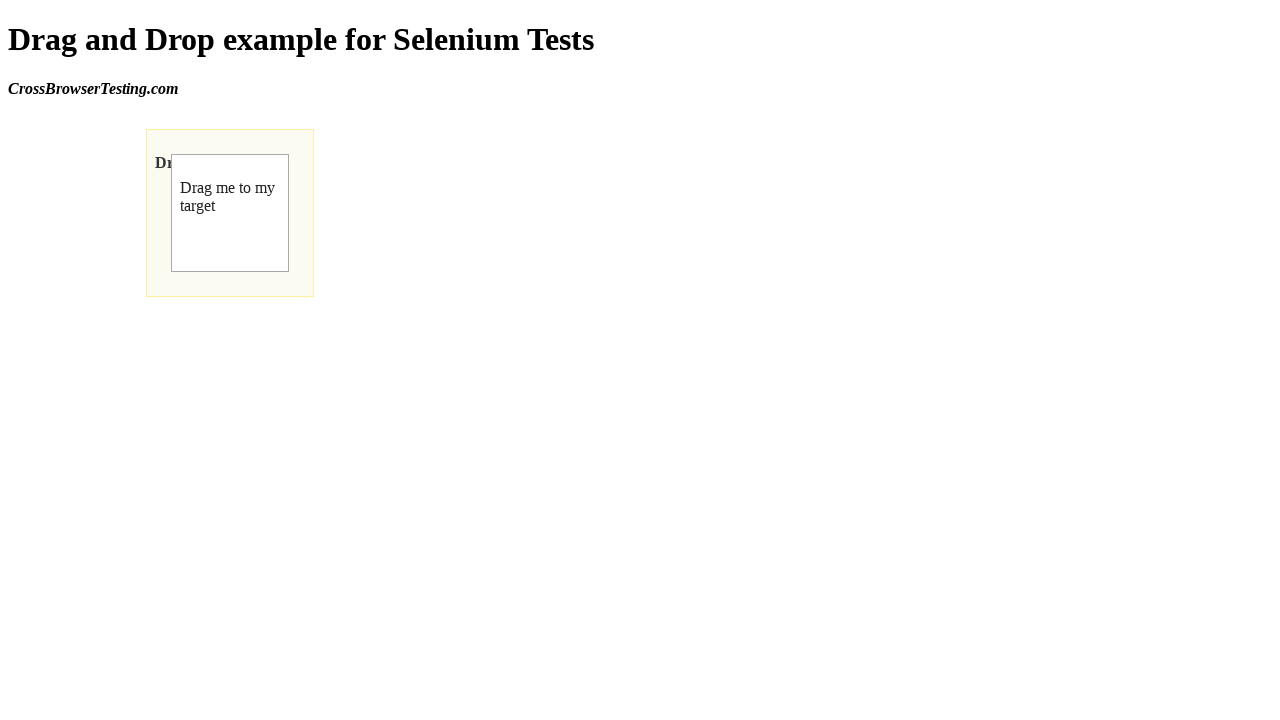

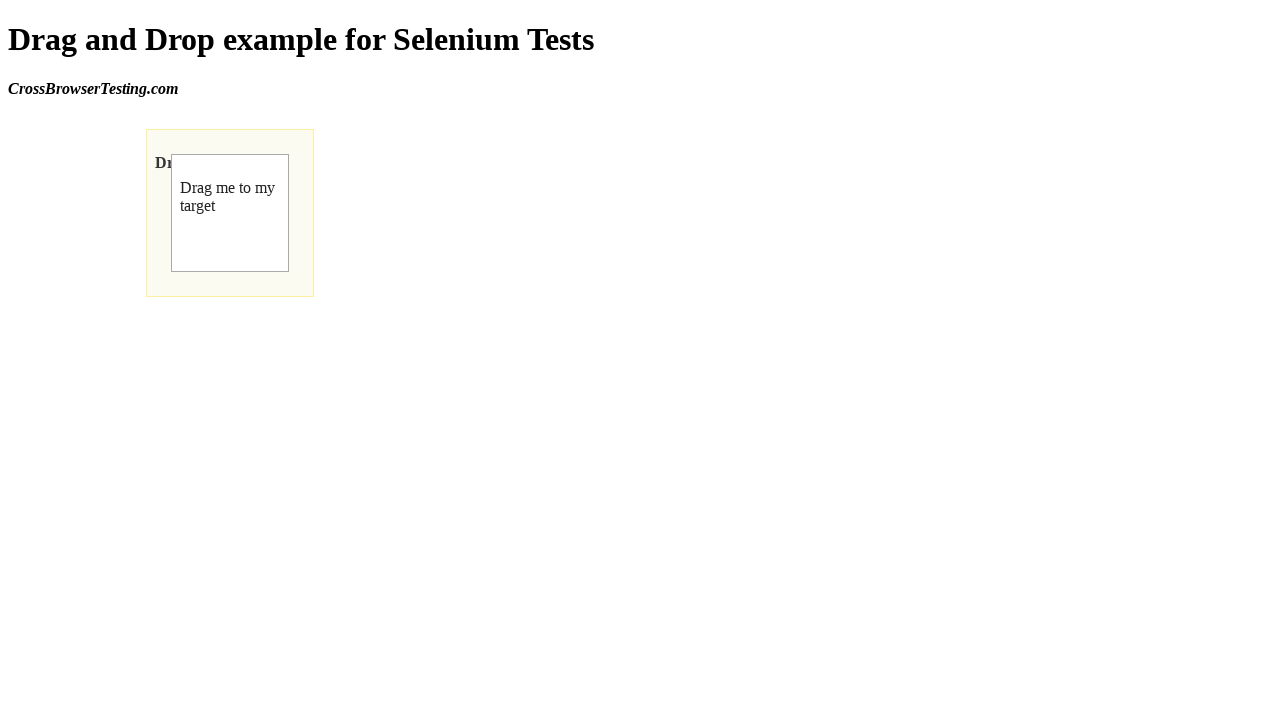